Tests the forgot password functionality by clicking the forgot password link, entering an email address, and setting a new password with confirmation.

Starting URL: https://rahulshettyacademy.com/client

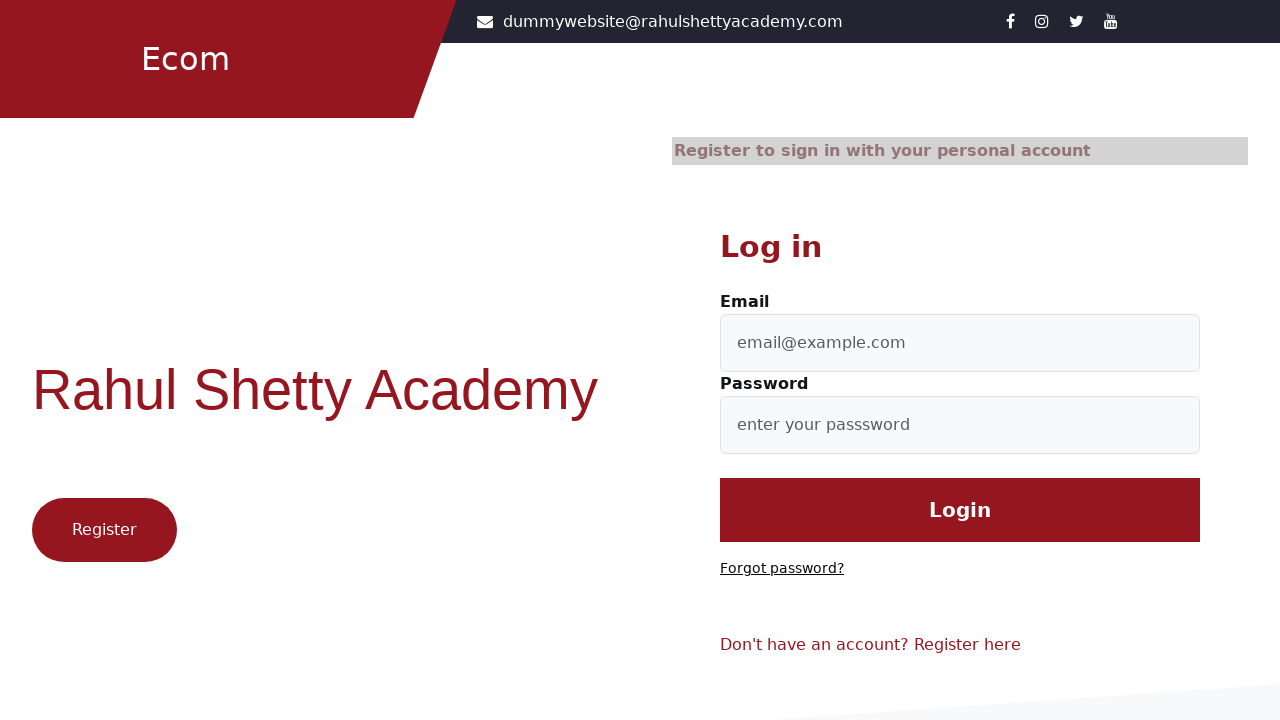

Clicked 'Forgot password?' link at (782, 569) on text=Forgot password?
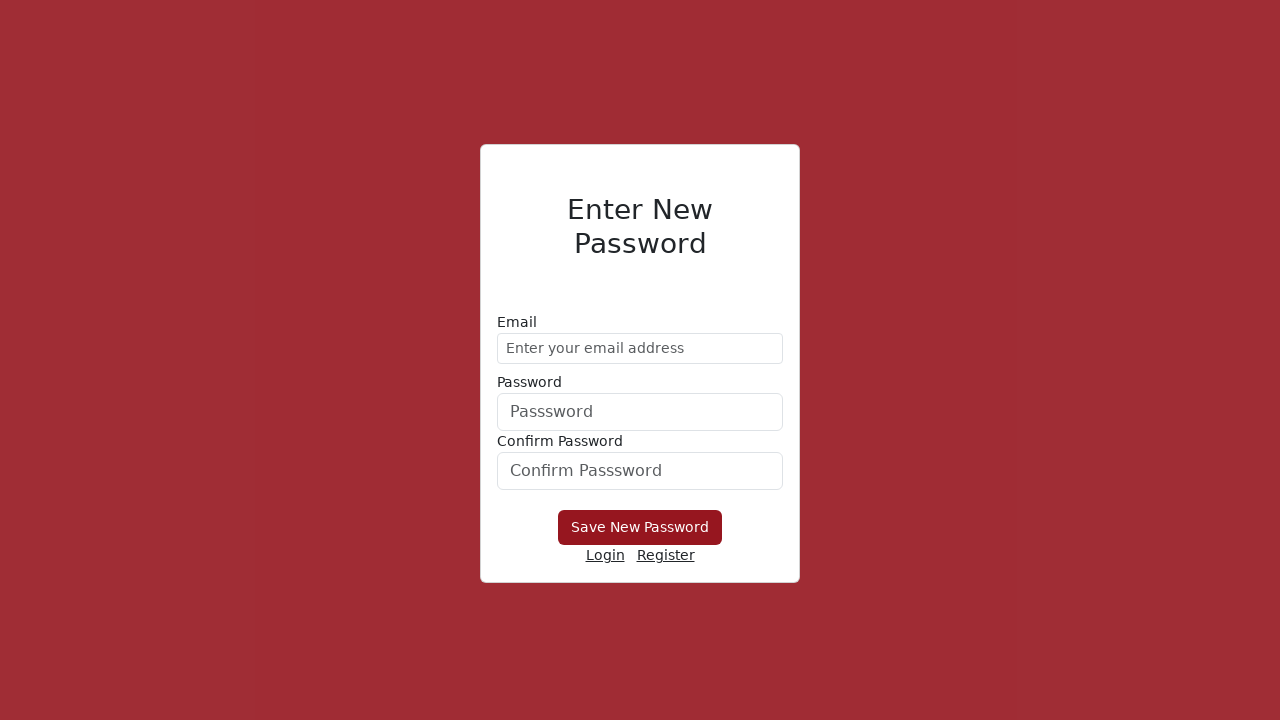

Entered email address 'demo@gmail.com' in password reset form on //form/div[1]/input
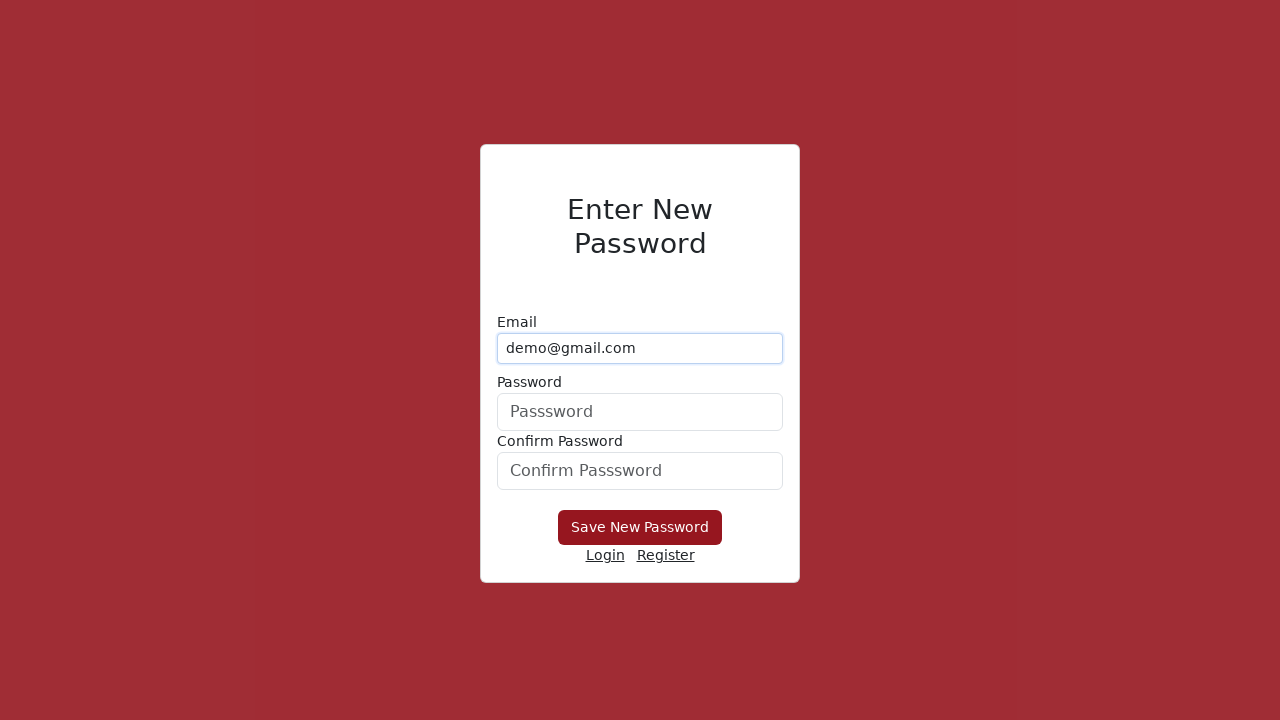

Entered new password 'Hello@1234' on form div:nth-child(2) input
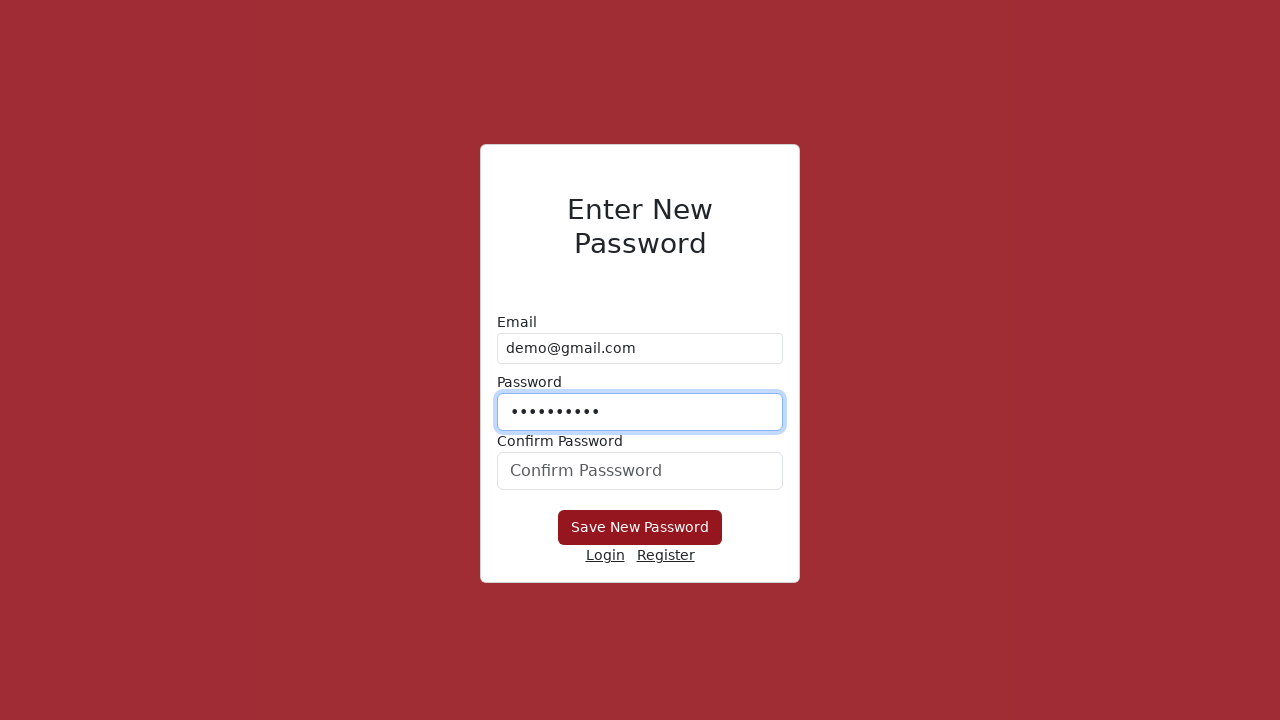

Confirmed new password 'Hello@1234' on #confirmPassword
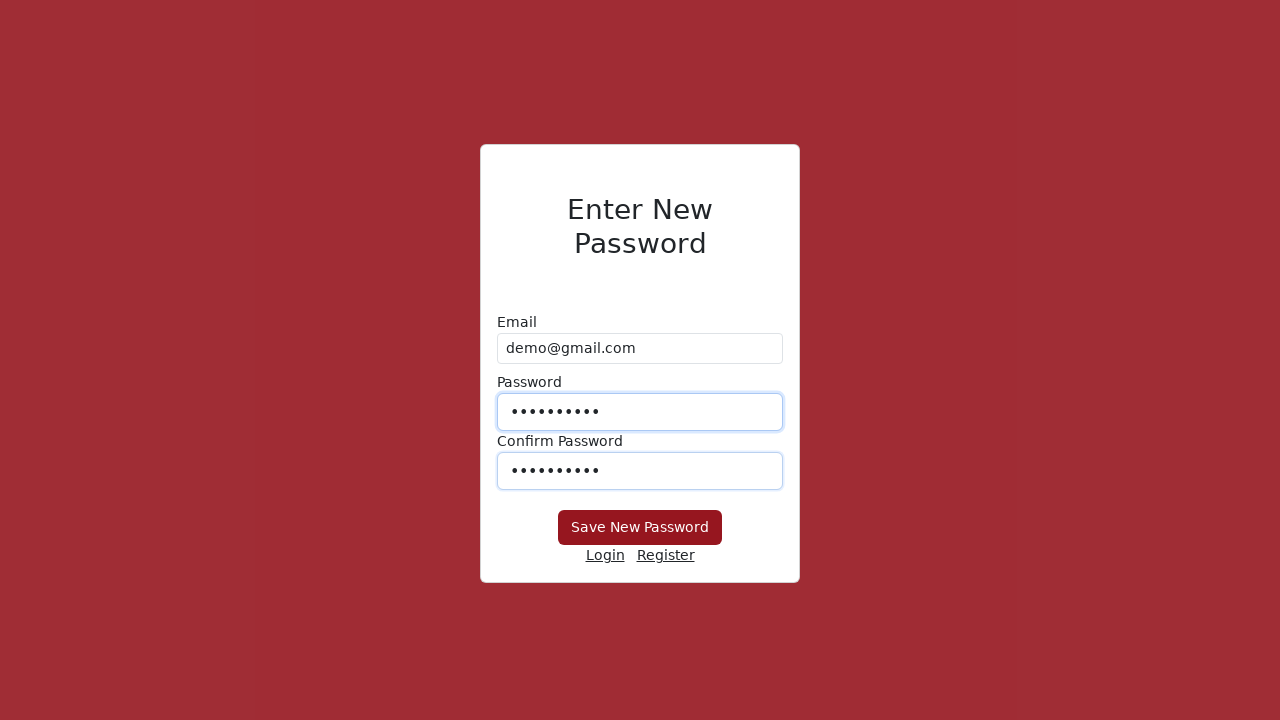

Clicked 'Save New Password' button to submit password reset at (640, 528) on xpath=//button[text()='Save New Password']
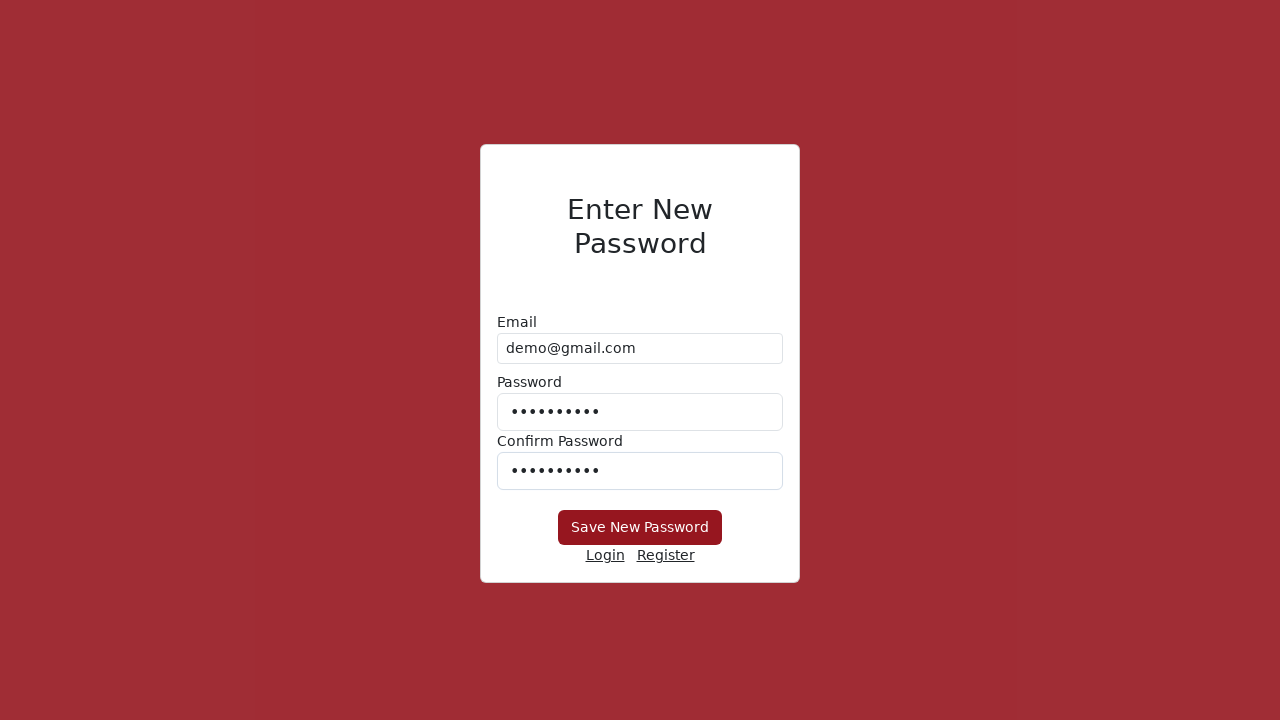

Waited 2 seconds for password reset to complete
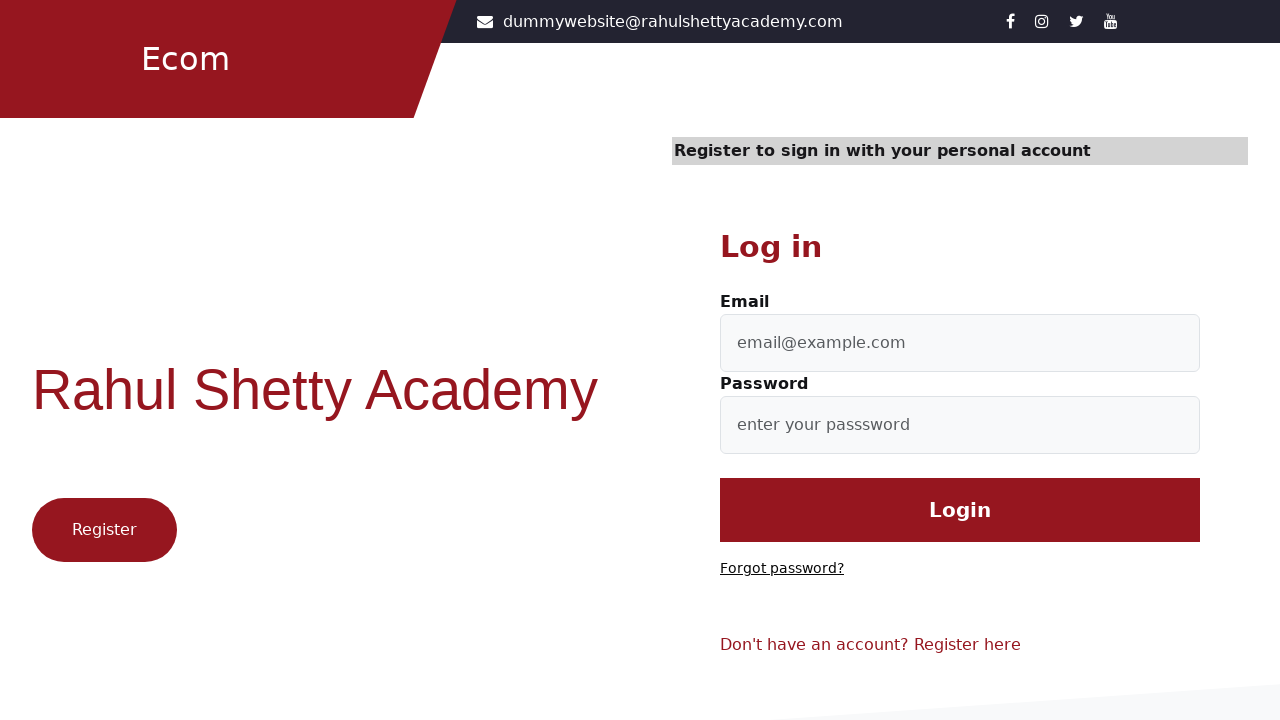

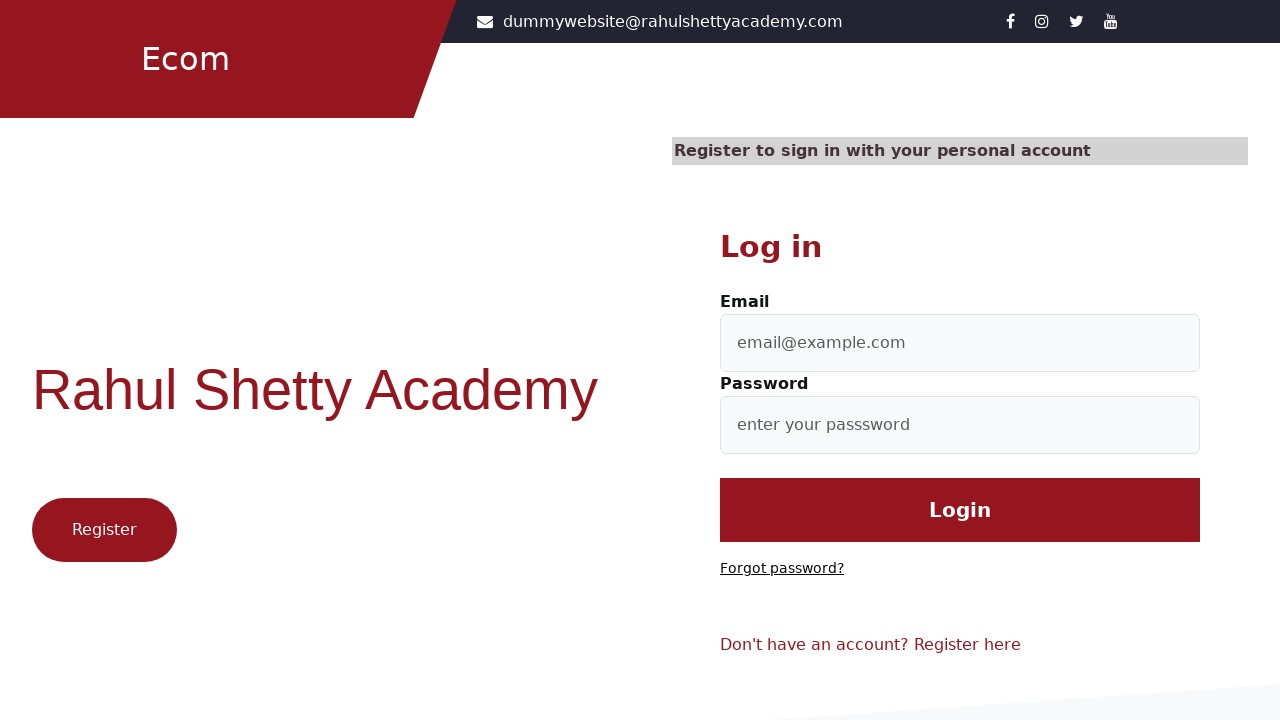